Tests A/B test opt-out by adding an opt-out cookie before navigating to the split test page, then verifying the opt-out is effective.

Starting URL: http://the-internet.herokuapp.com

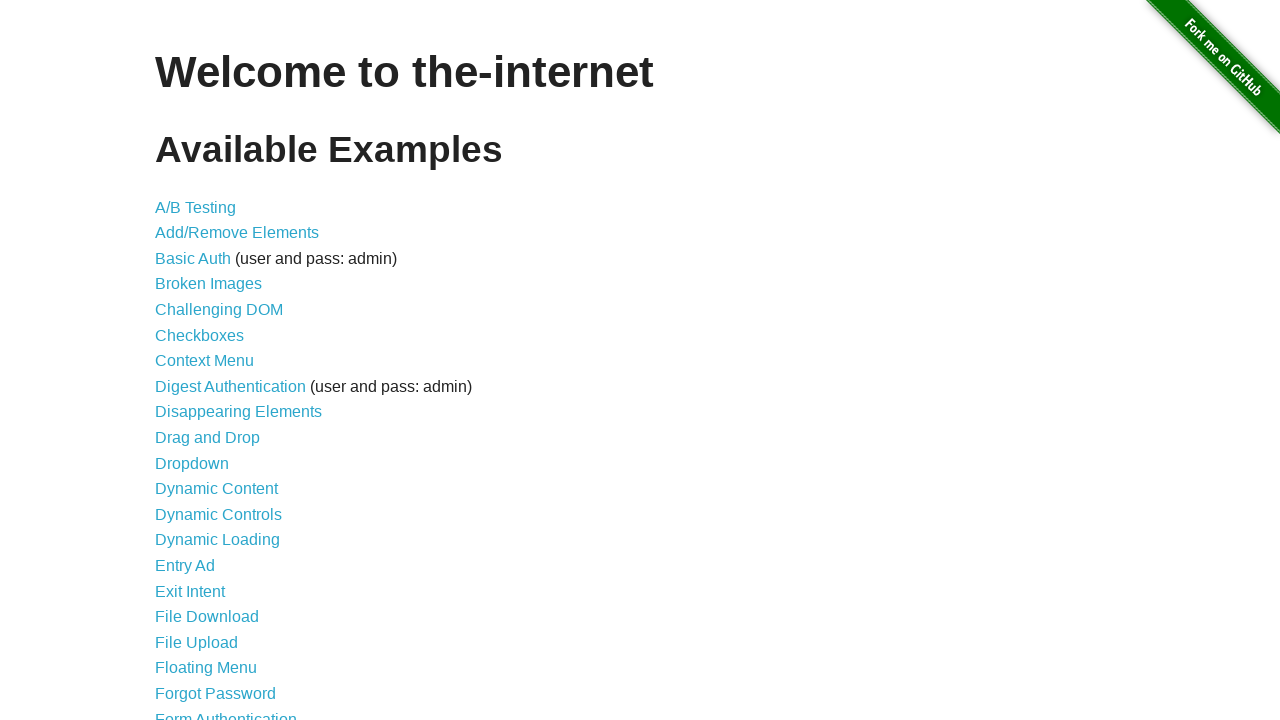

Added optimizelyOptOut cookie before navigating to split test page
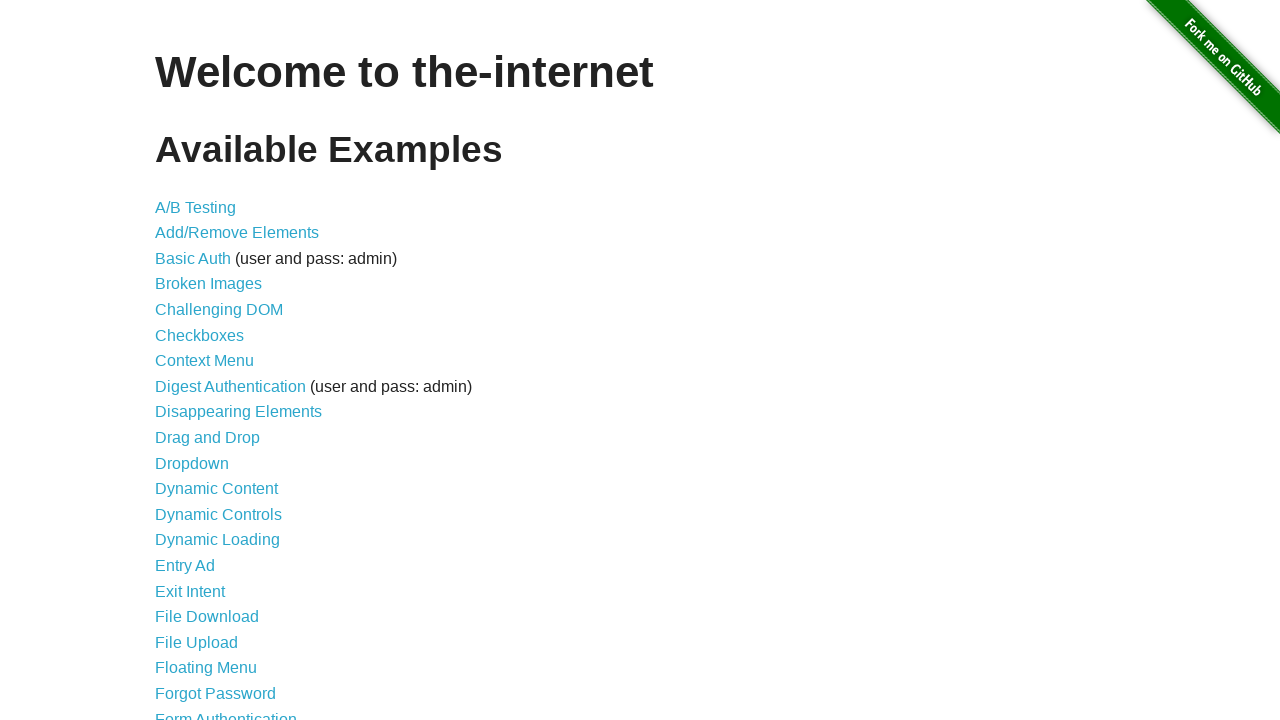

Navigated to A/B test page at /abtest
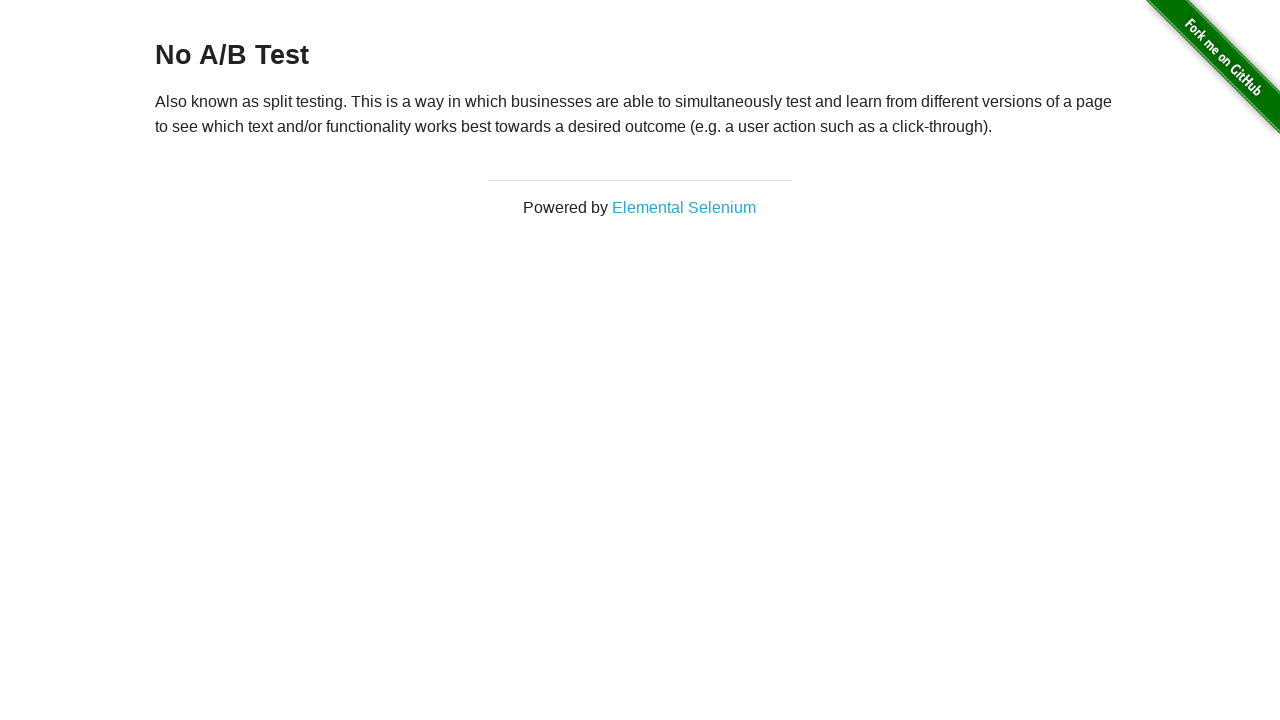

Retrieved heading text: 'No A/B Test'
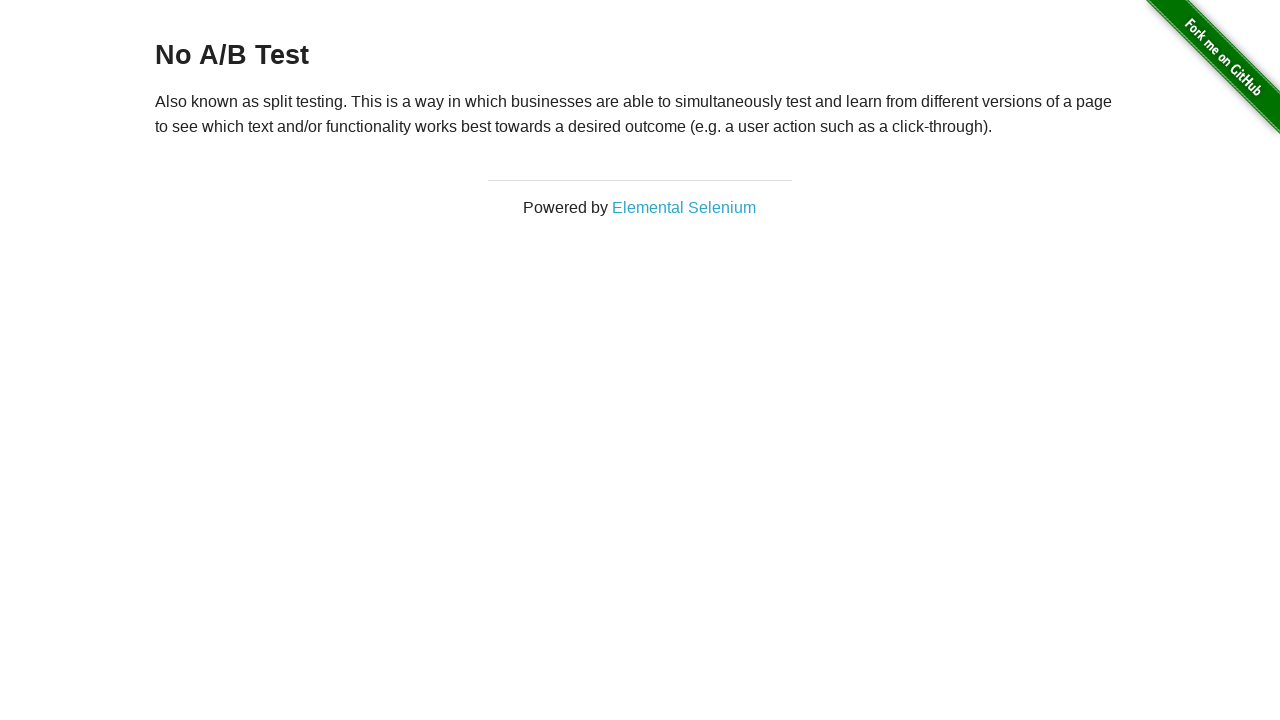

Verified opt-out is effective - heading confirms 'No A/B Test'
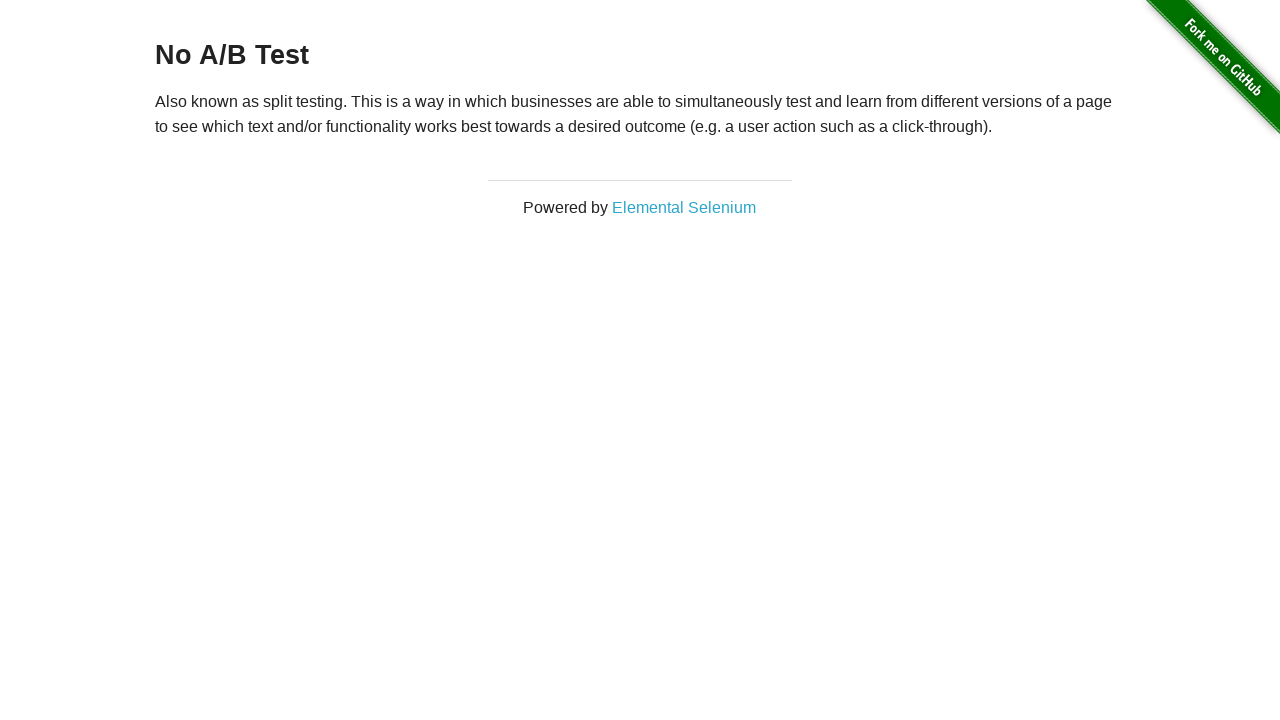

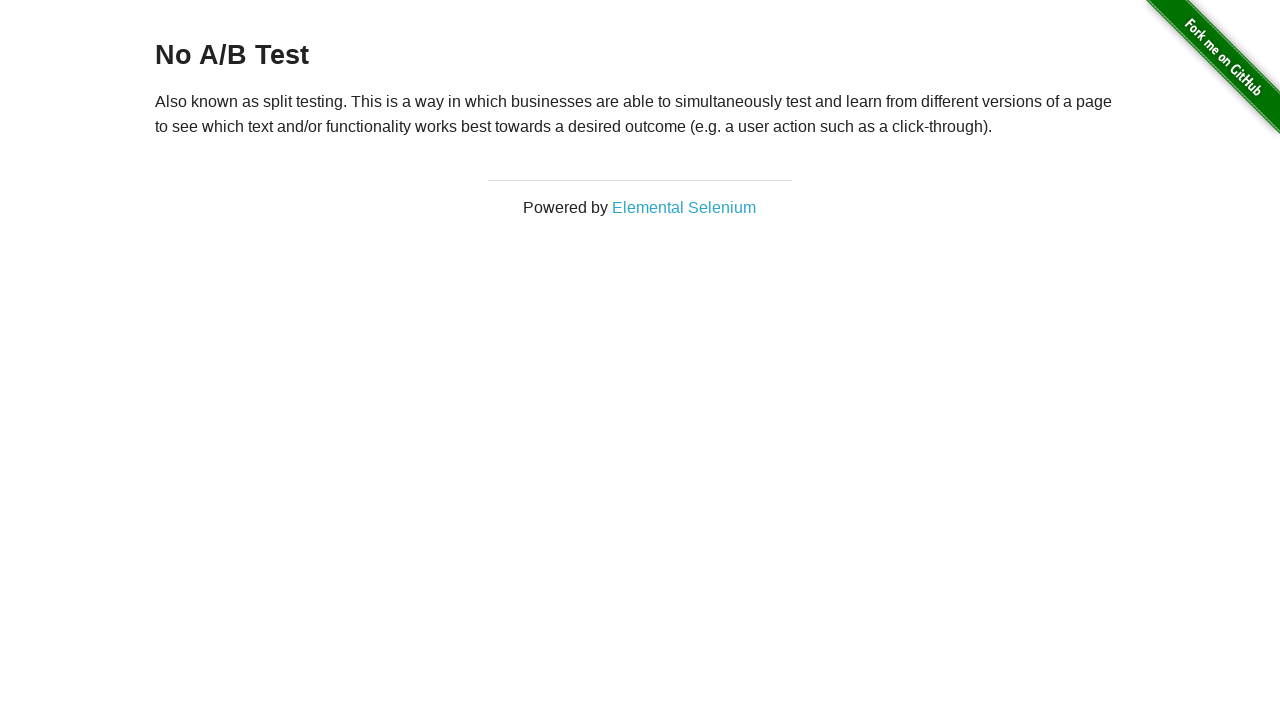